Tests the search functionality on BuscaLibre bookstore by entering a book title in the search field and submitting the search to view results.

Starting URL: https://www.buscalibre.com.co/

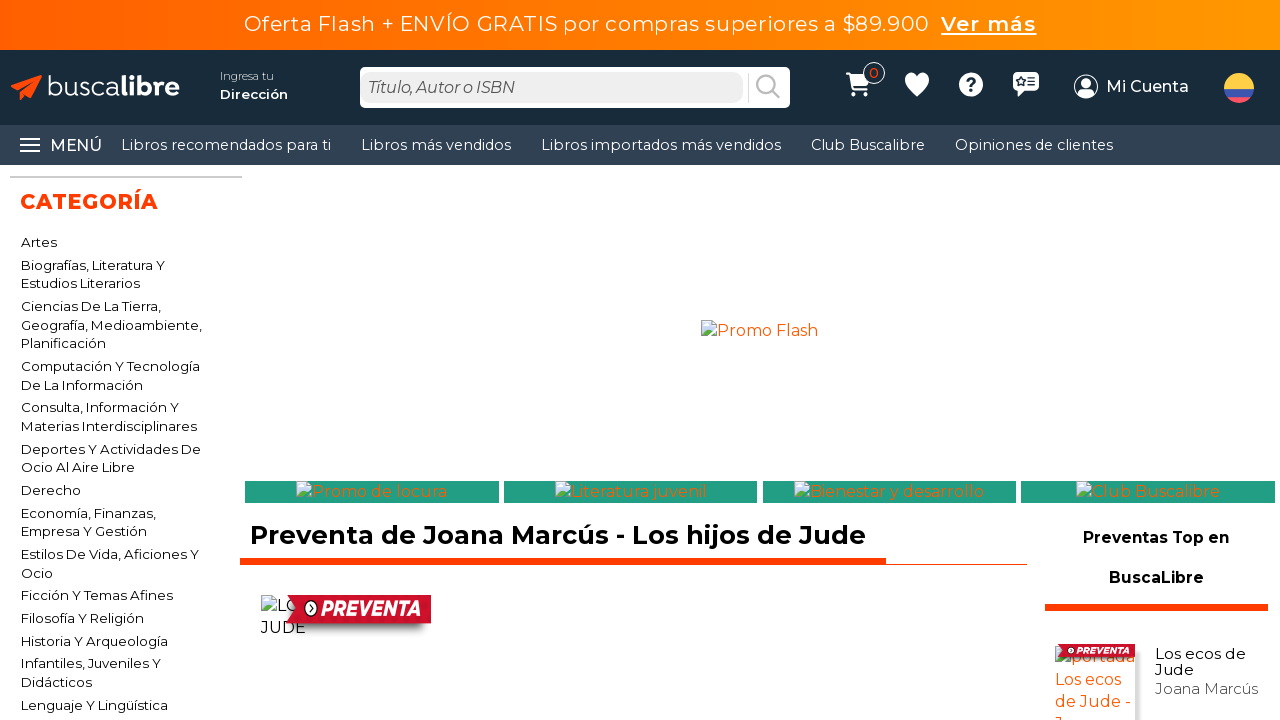

Filled search field with book title 'Cien años de soledad' on input[name='q']
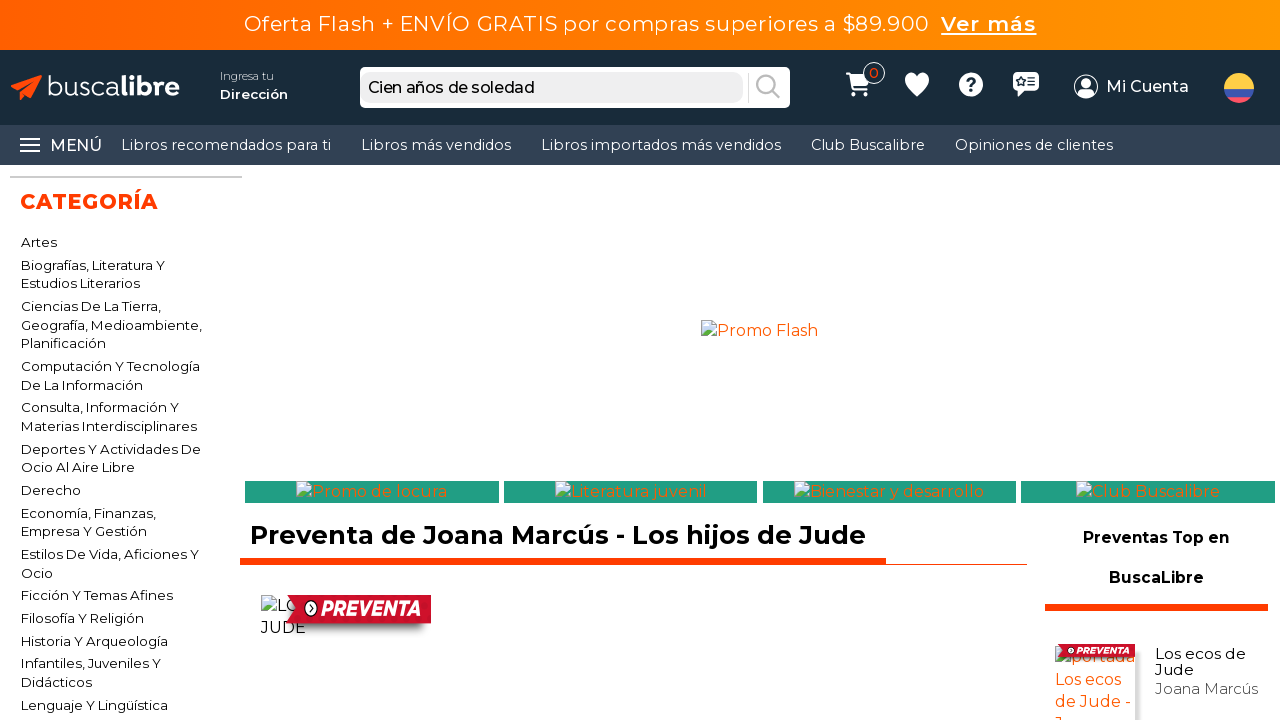

Pressed Enter to submit search on input[name='q']
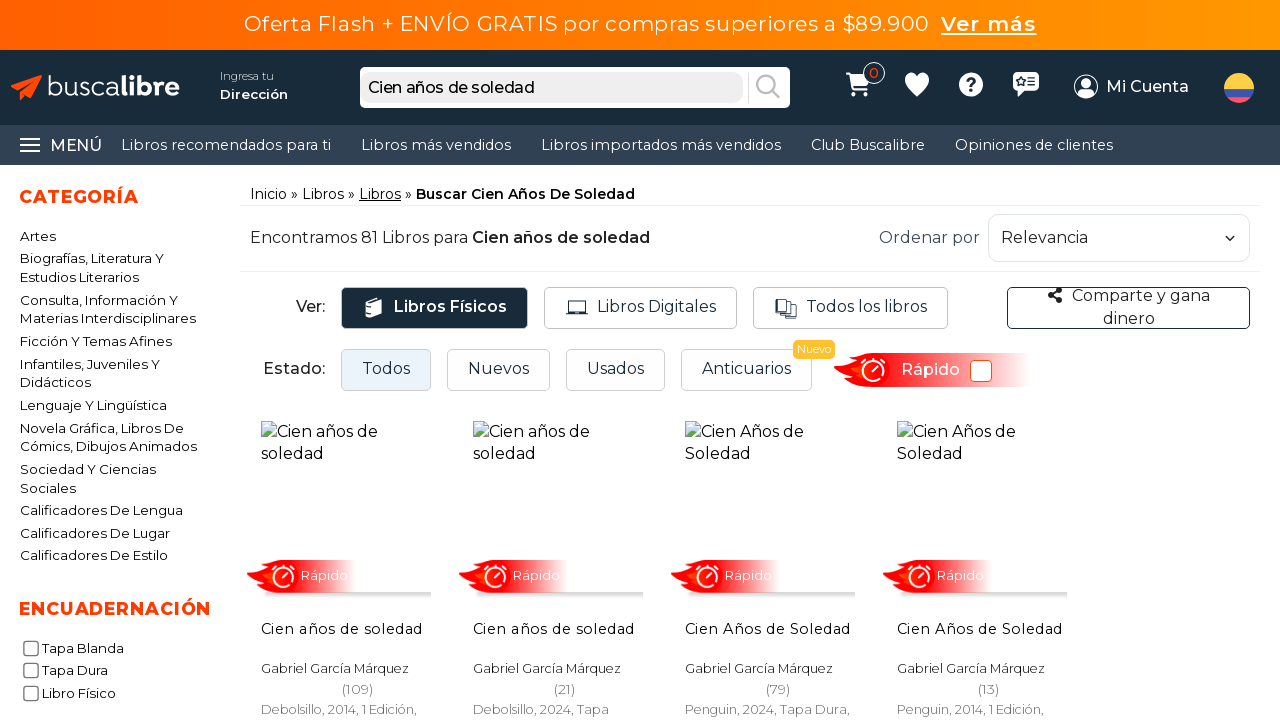

Search results loaded with product boxes
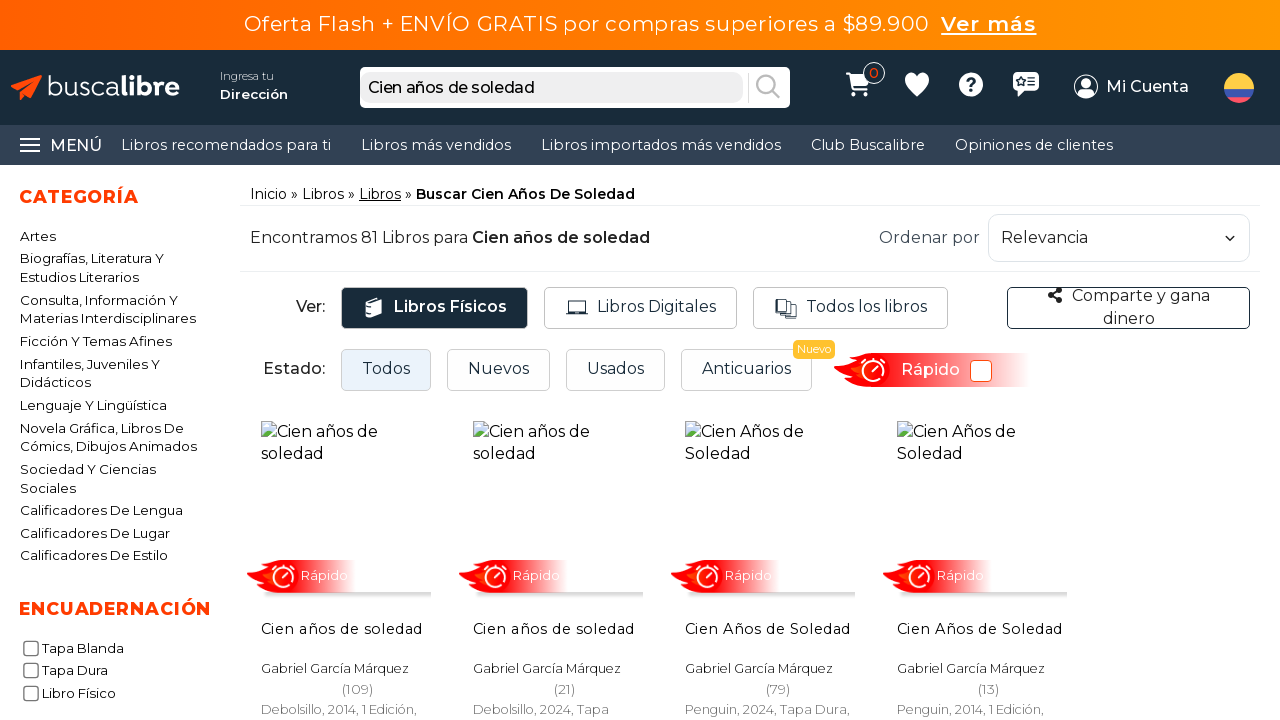

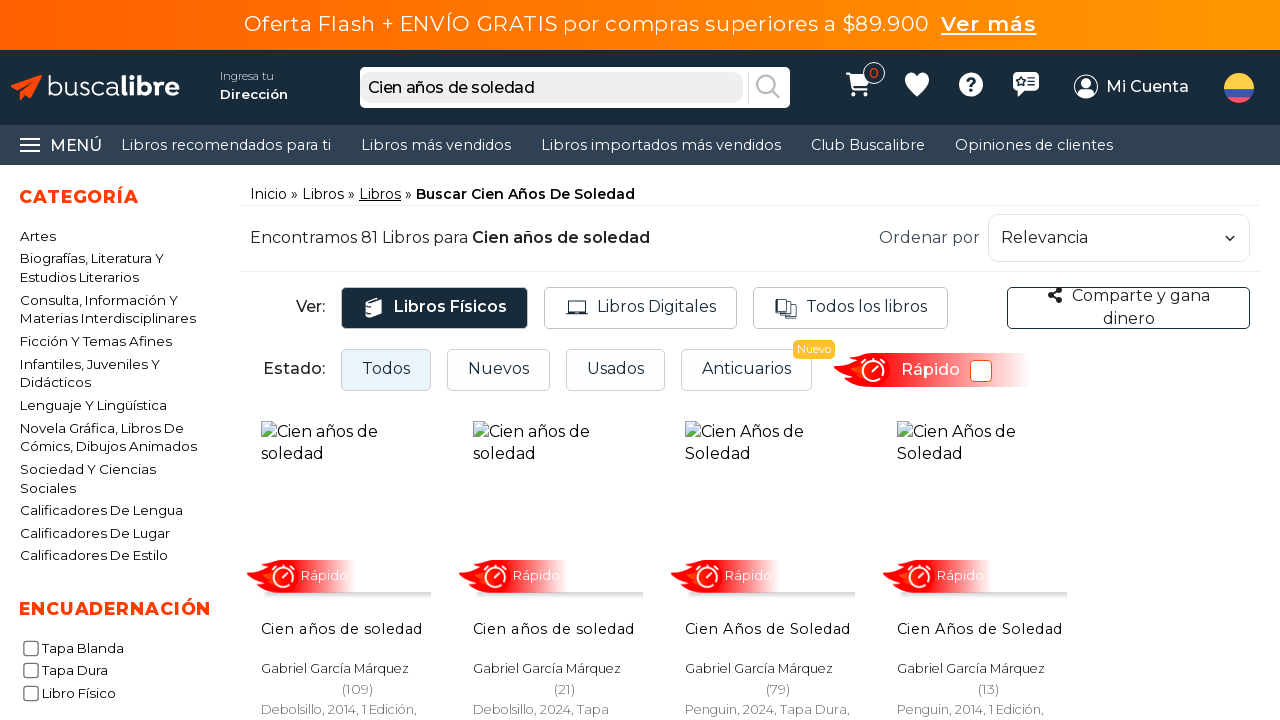